Tests date picker functionality by selecting a specific year, month, and date, then verifying the selected values are displayed correctly

Starting URL: https://rahulshettyacademy.com/seleniumPractise/#/offers

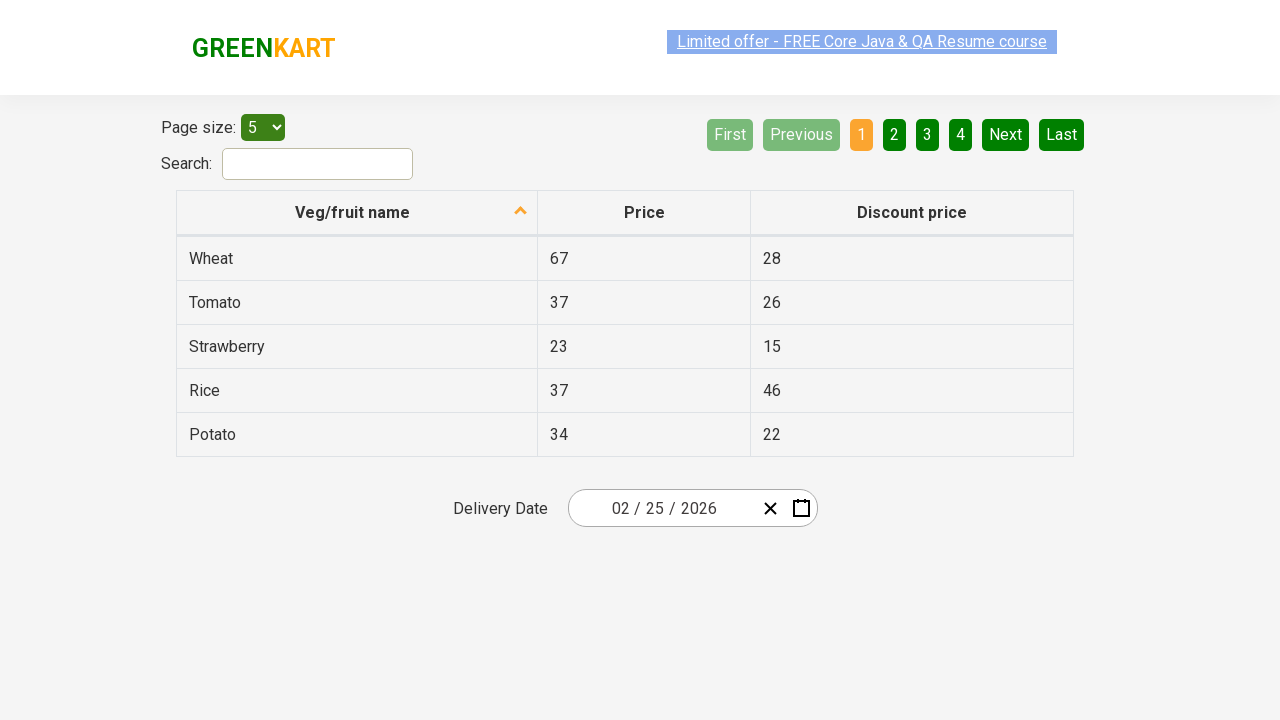

Clicked date picker input group to open calendar at (662, 508) on .react-date-picker__inputGroup
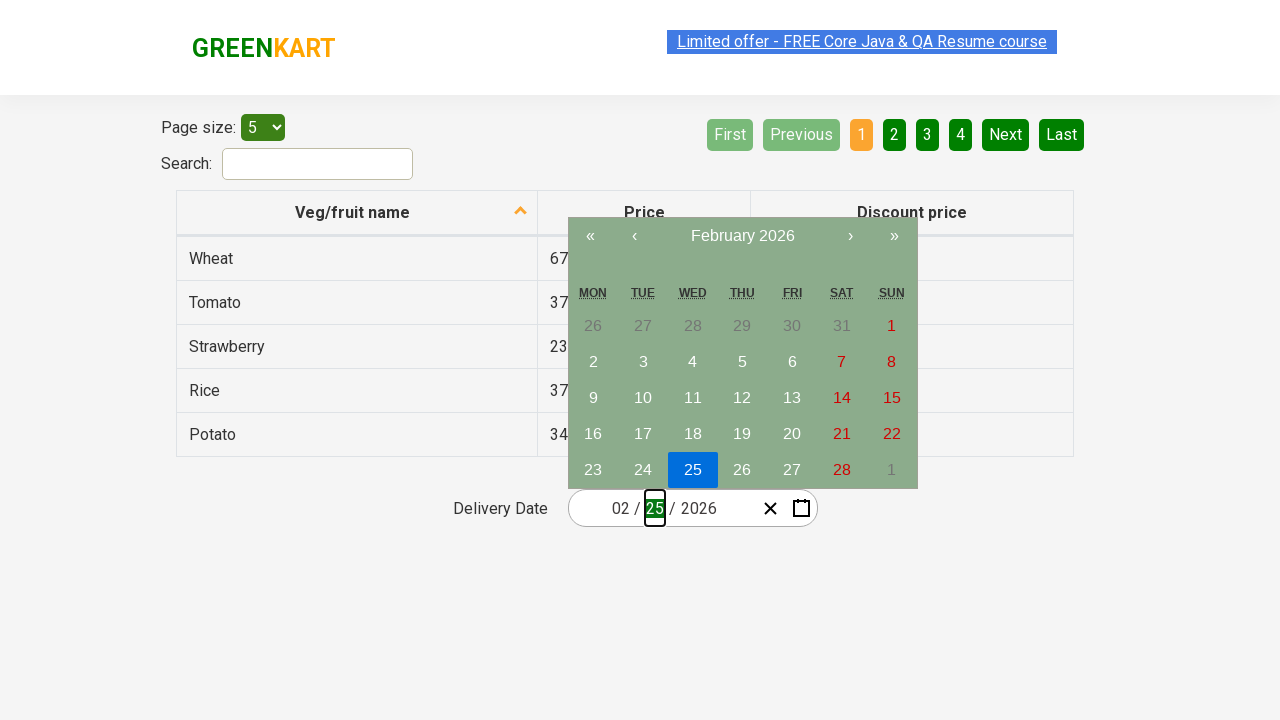

Clicked navigation label first time to navigate towards year view at (742, 236) on .react-calendar__navigation__label
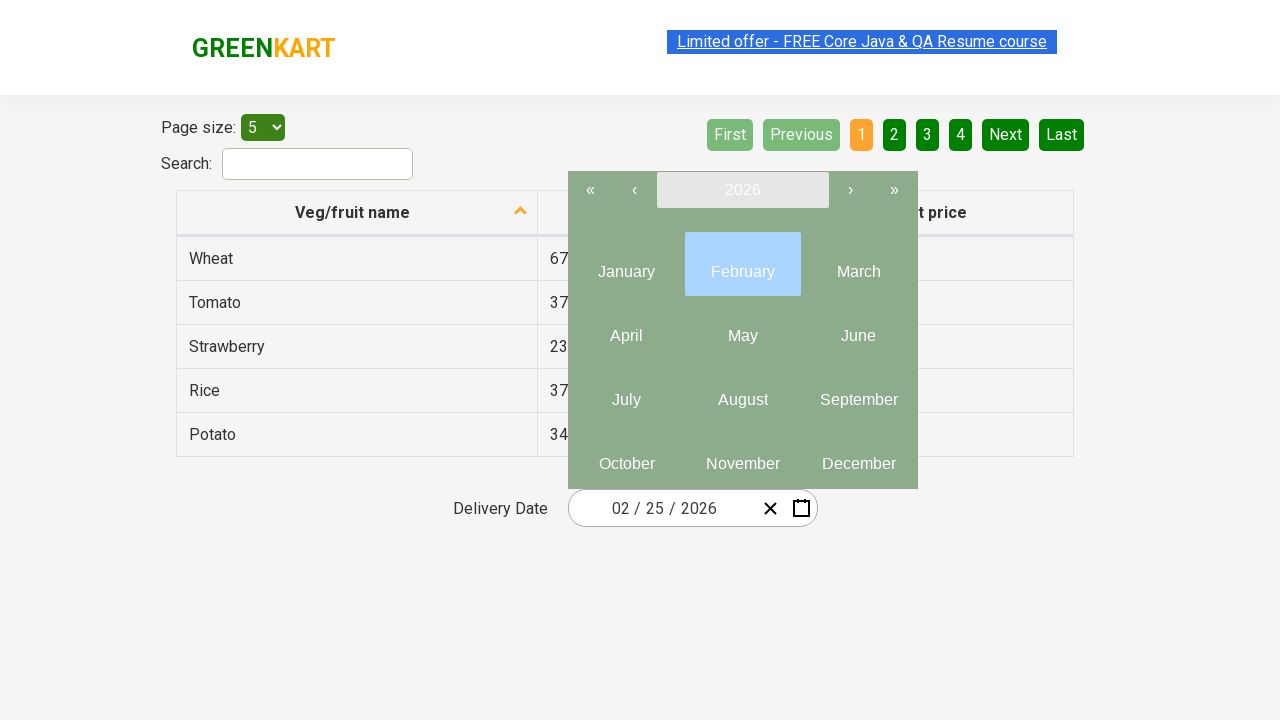

Clicked navigation label second time to reach year selection view at (742, 190) on .react-calendar__navigation__label
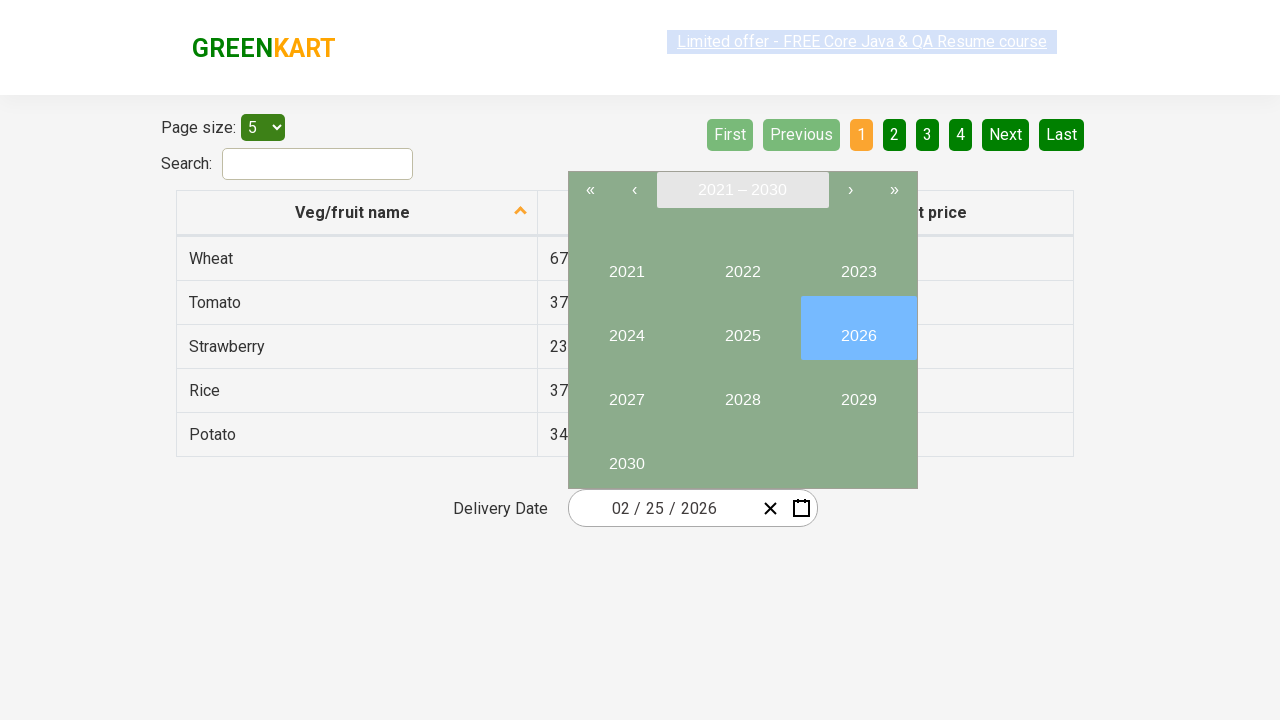

Selected year 2025 at (742, 328) on button:has-text('2025')
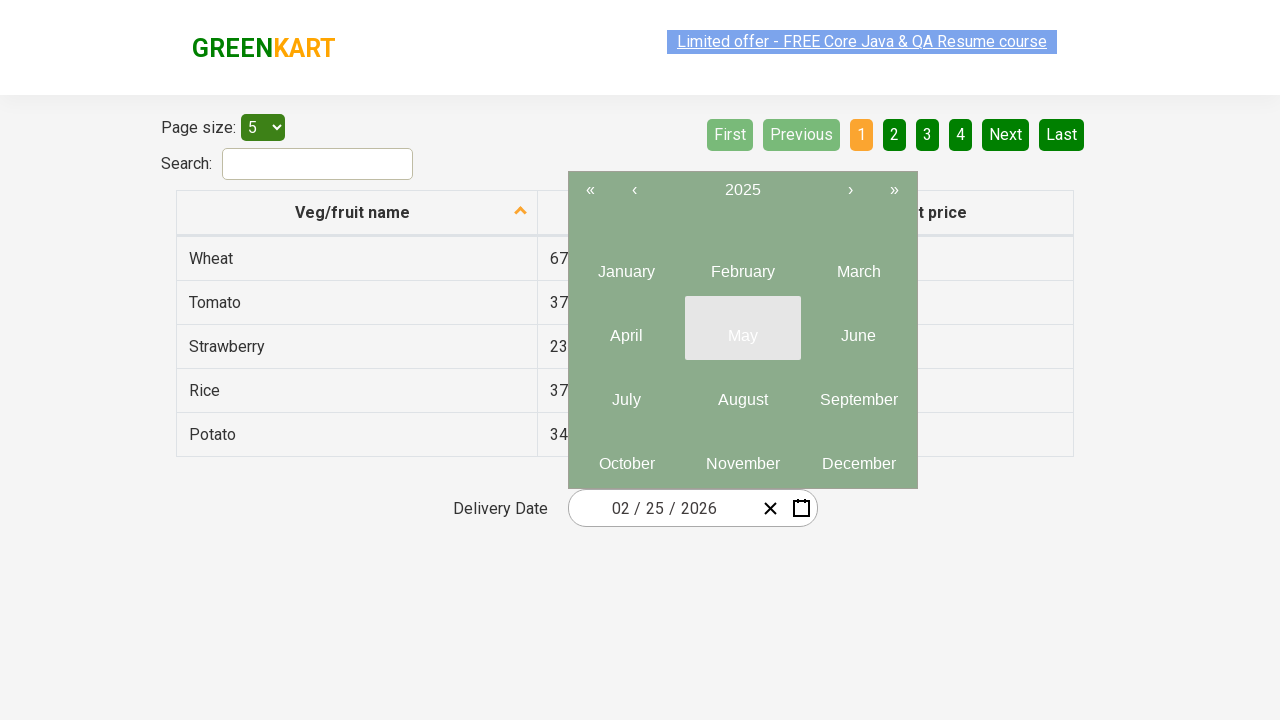

Selected month 8 at (742, 392) on .react-calendar__year-view__months__month >> nth=7
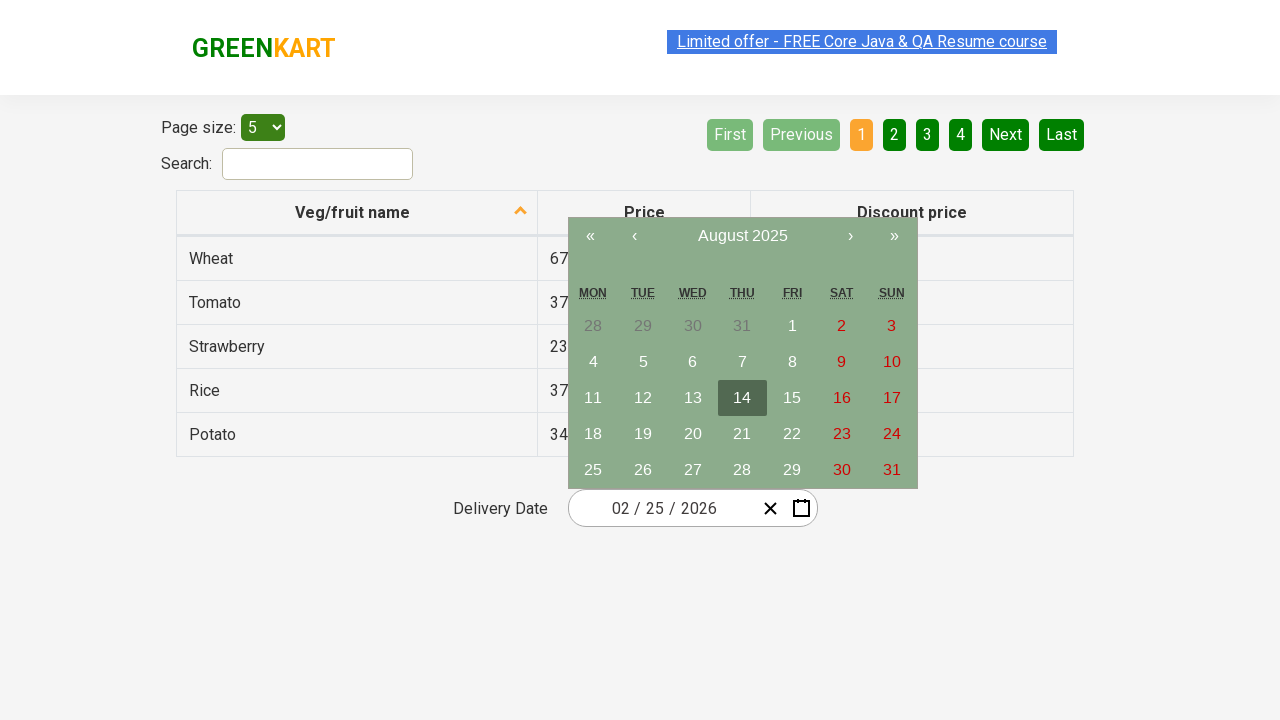

Selected date 15 at (792, 398) on abbr:has-text('15')
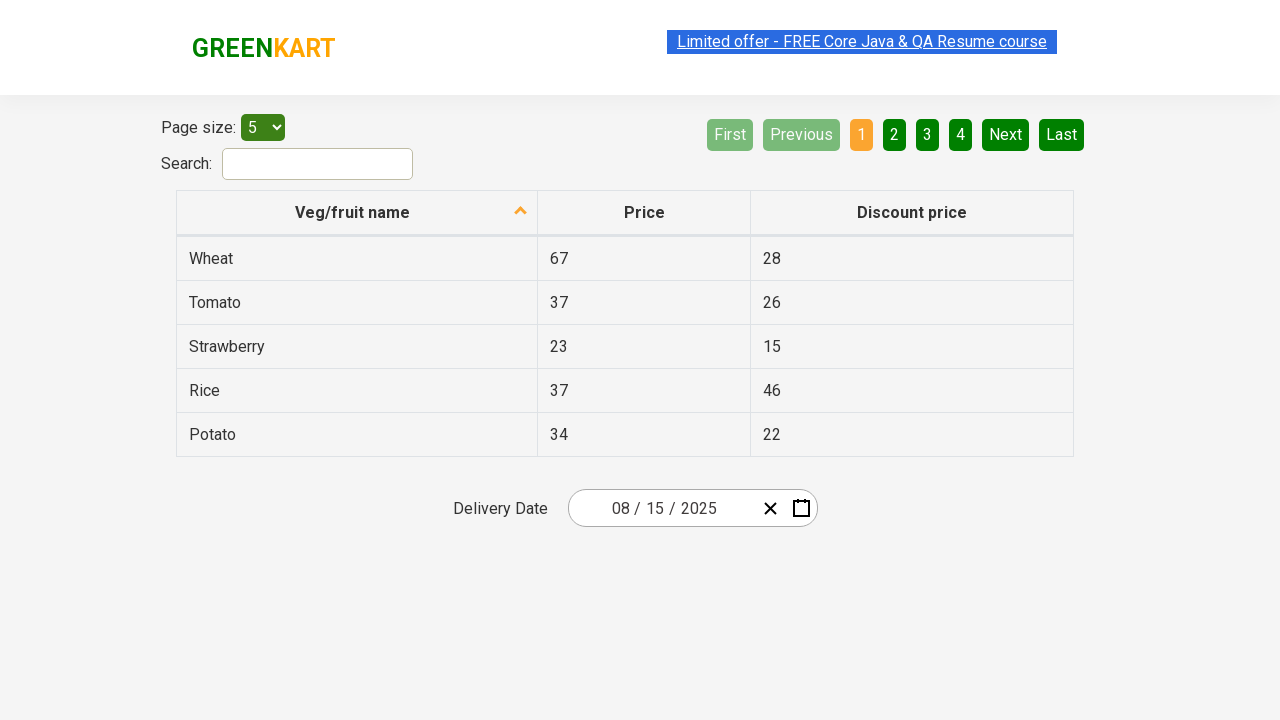

Verified input field 0 contains expected value 8
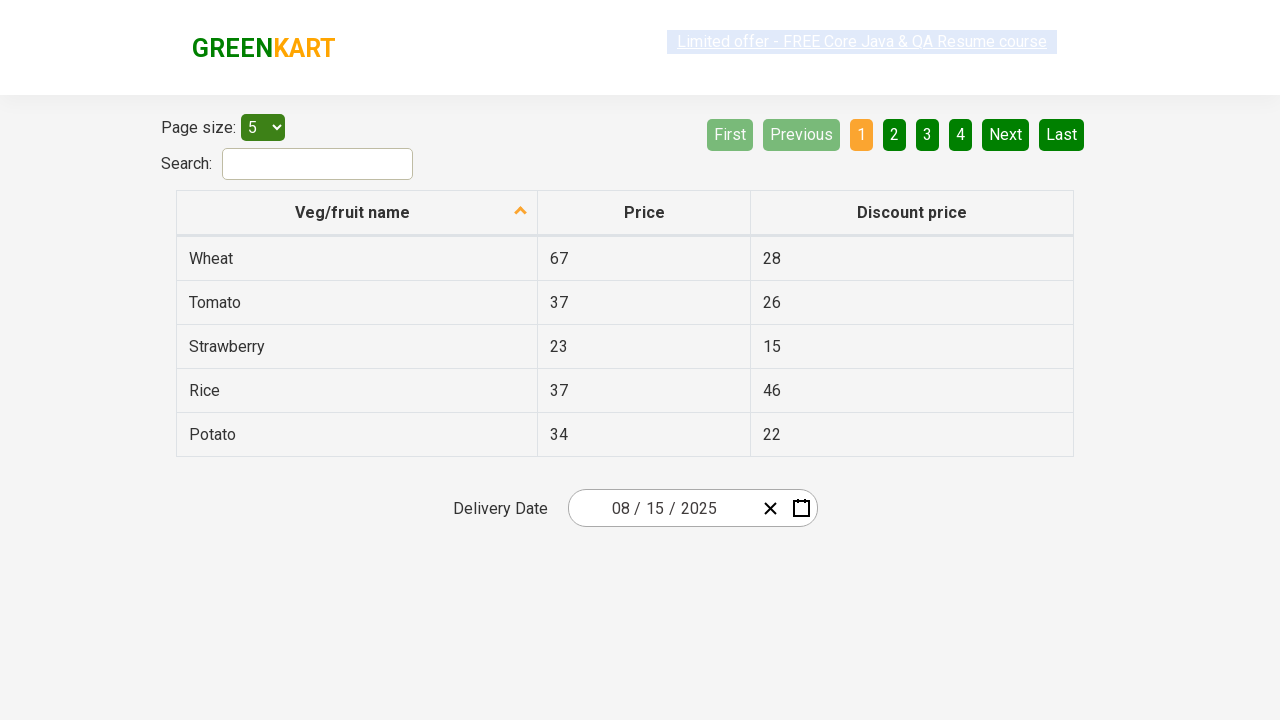

Verified input field 1 contains expected value 15
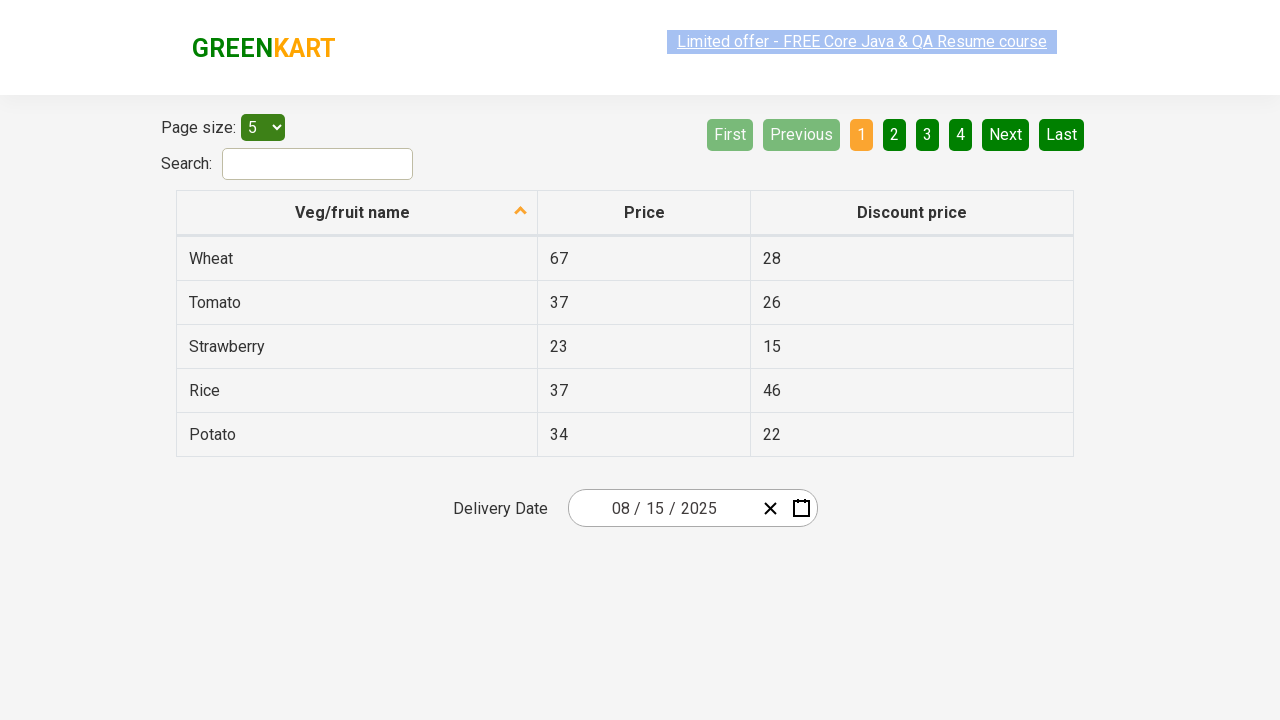

Verified input field 2 contains expected value 2025
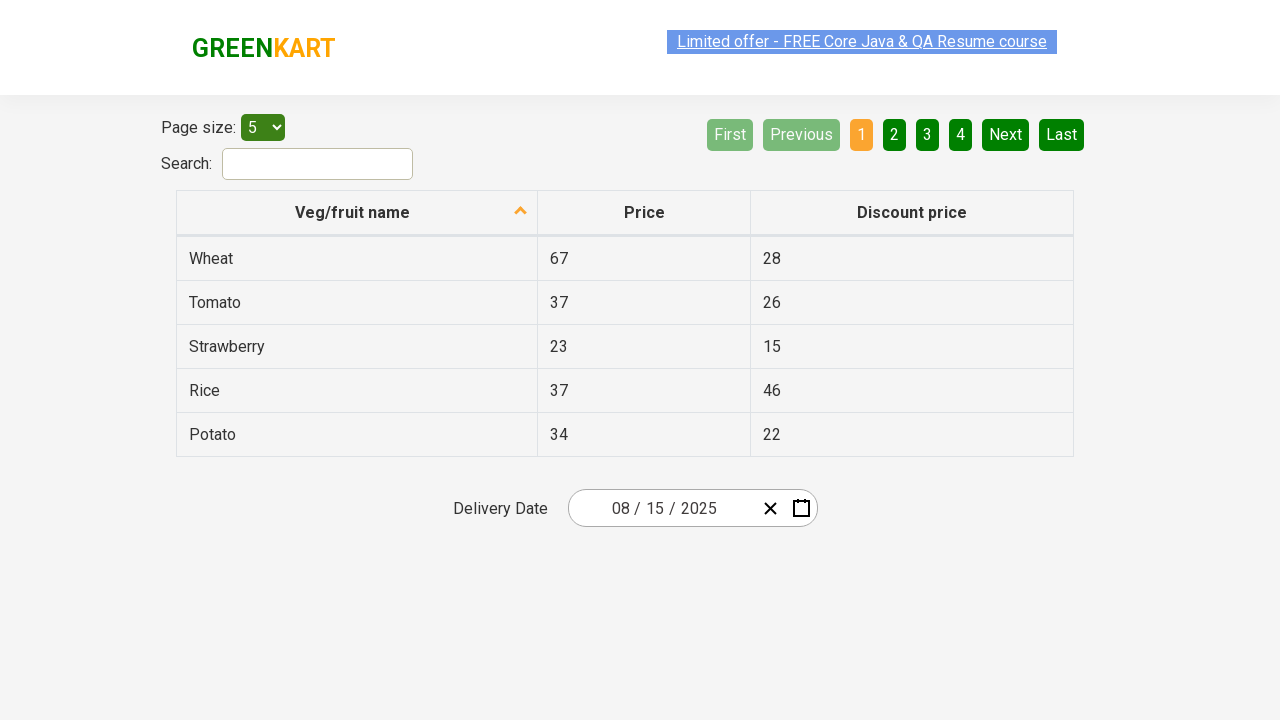

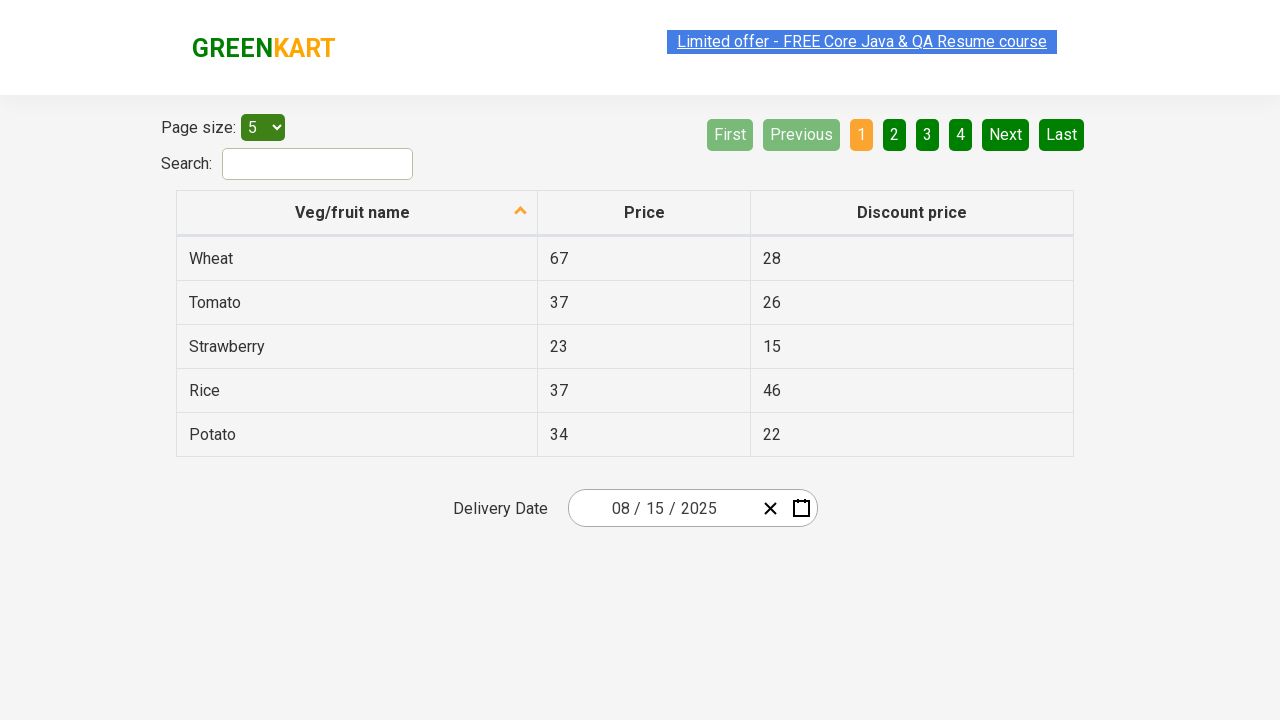